Navigates to a student registration form page and verifies that radio button elements are present on the page

Starting URL: https://www.automationtestinginsider.com/2019/08/student-registration-form.html

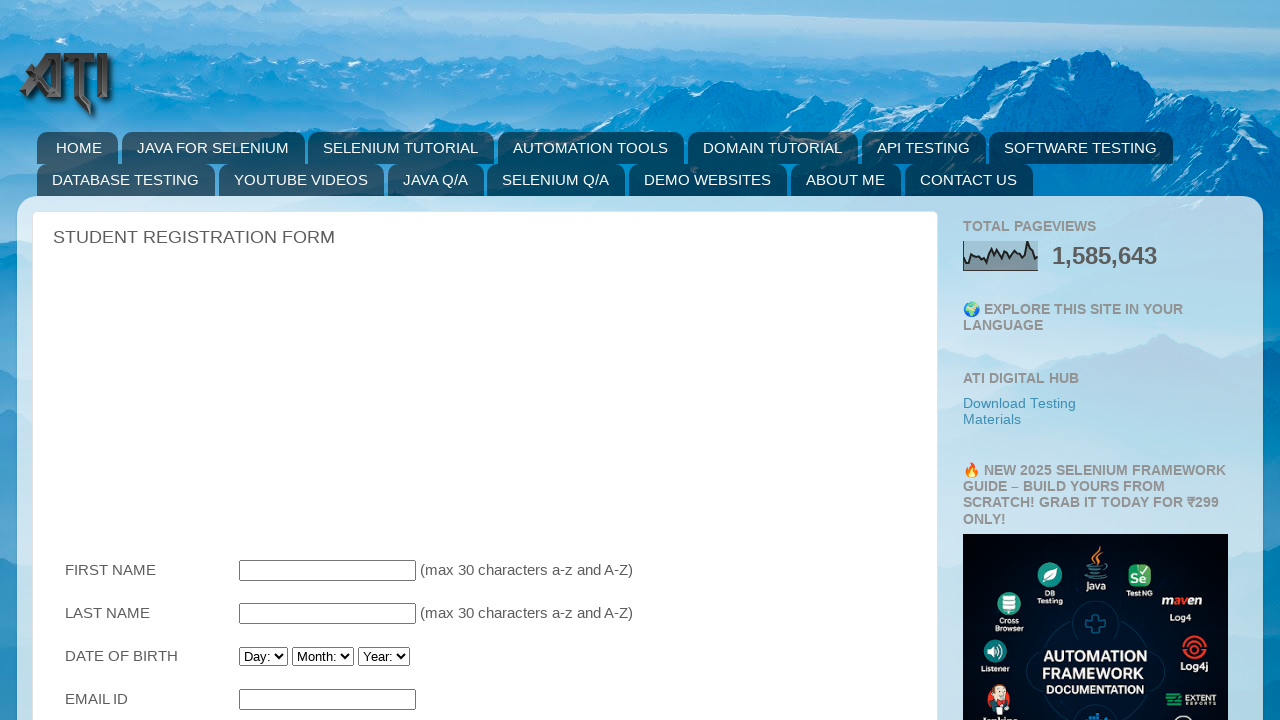

Navigated to student registration form page
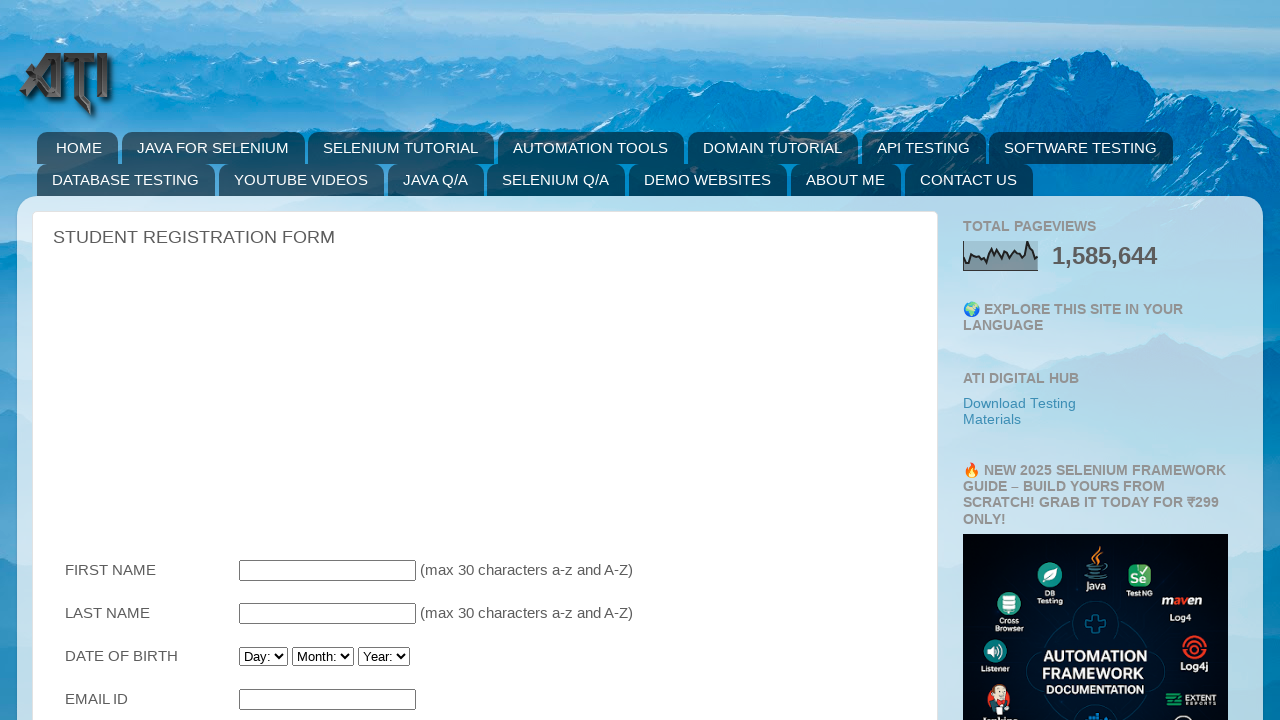

Waited for radio button elements to be present on the page
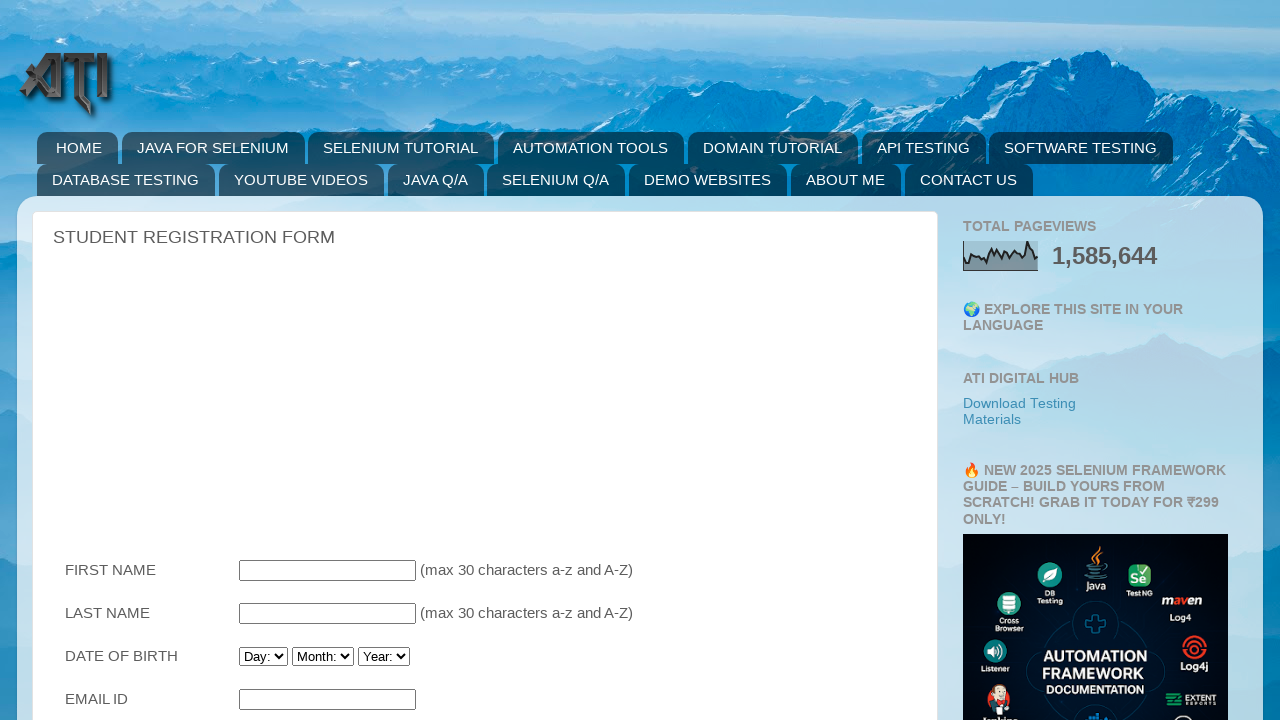

Located all radio button elements on the page
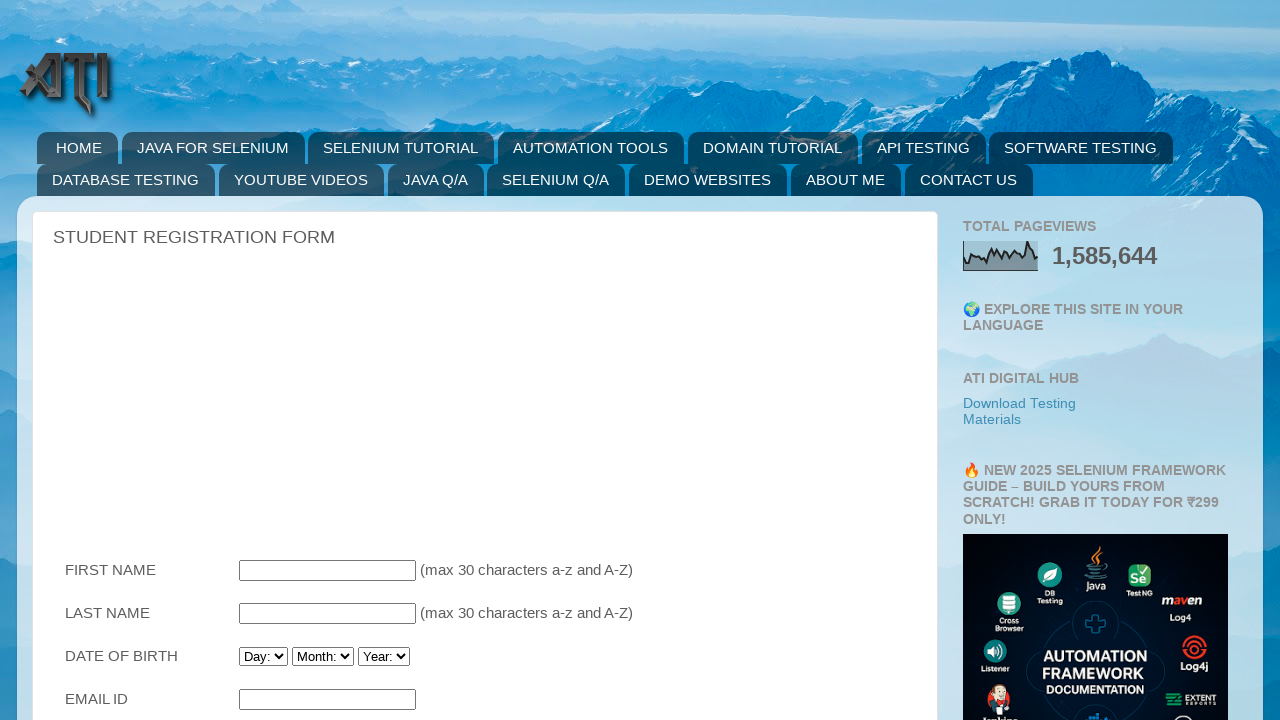

Verified first radio button is visible and ready
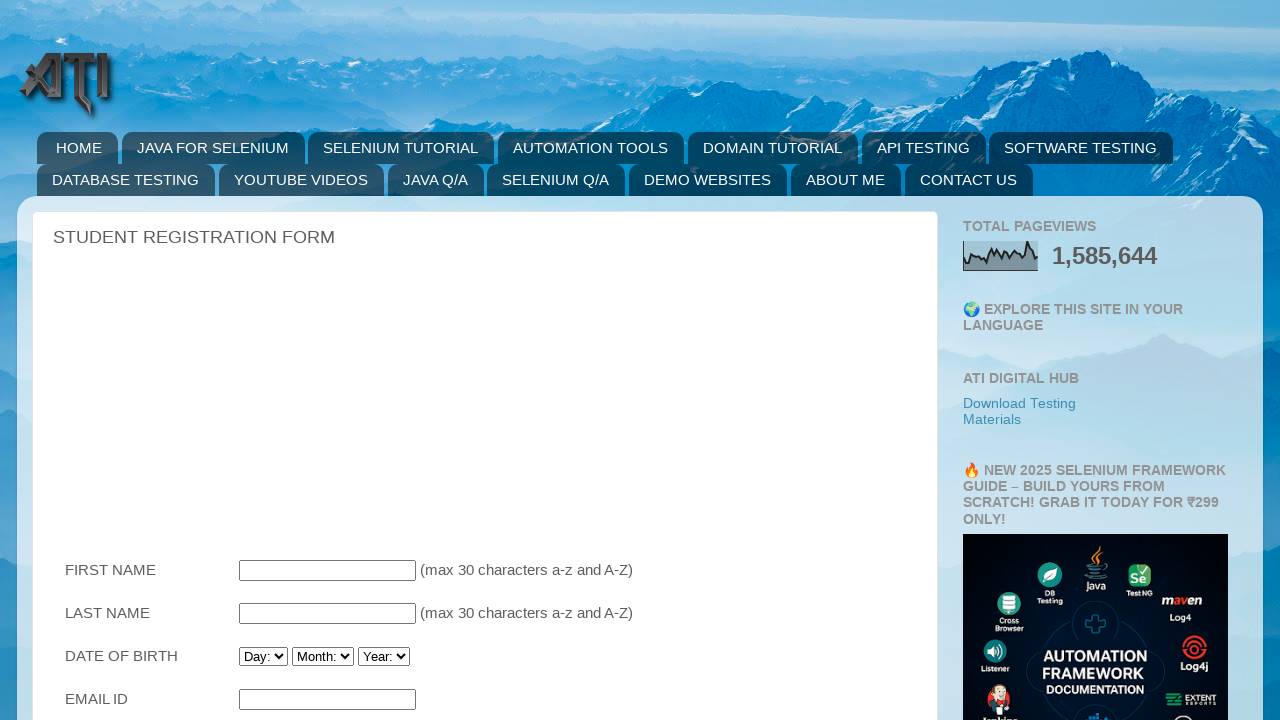

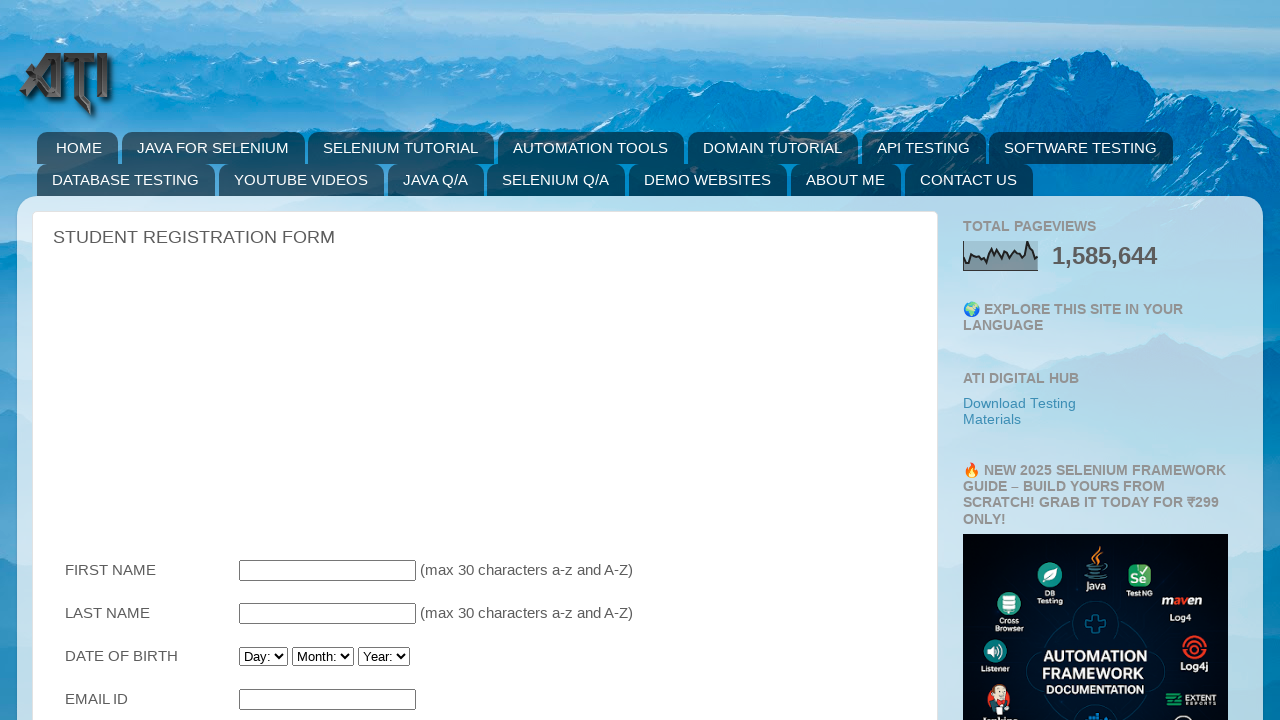